Tests the TestCafe example page by verifying the submit button has correct type attribute and the populate button has correct value.

Starting URL: https://devexpress.github.io/testcafe/example/

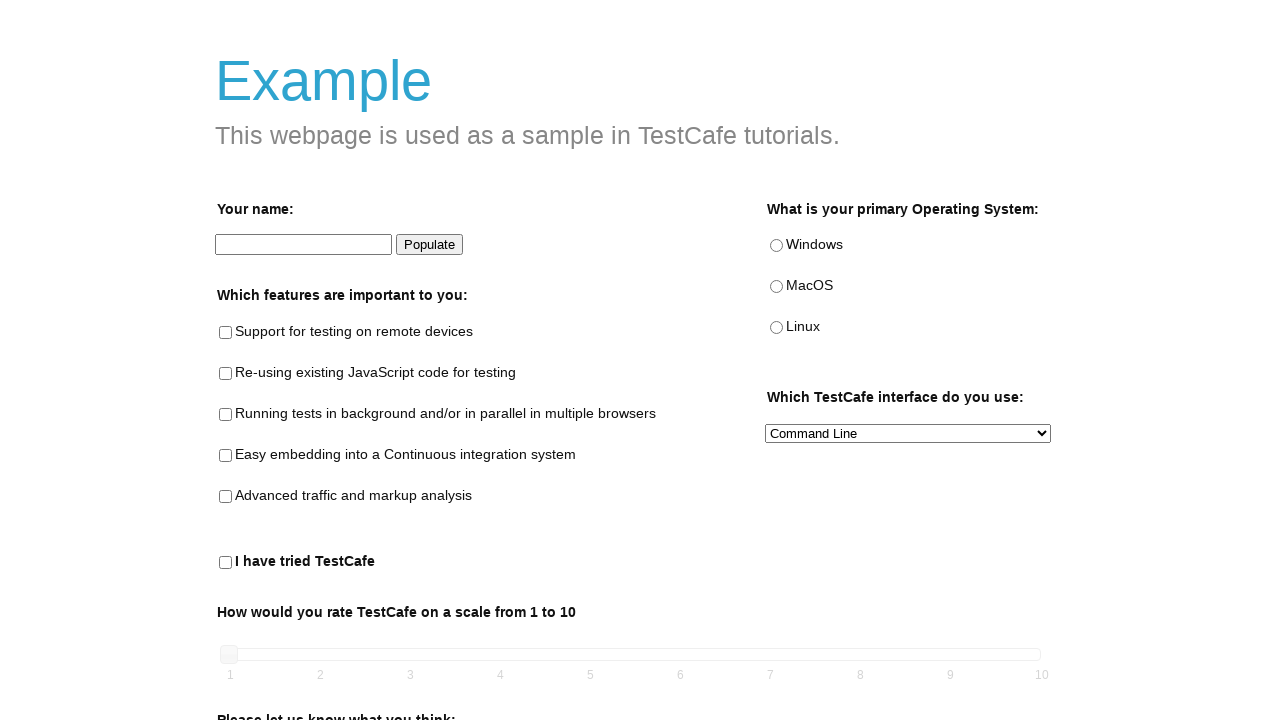

Submit button is visible
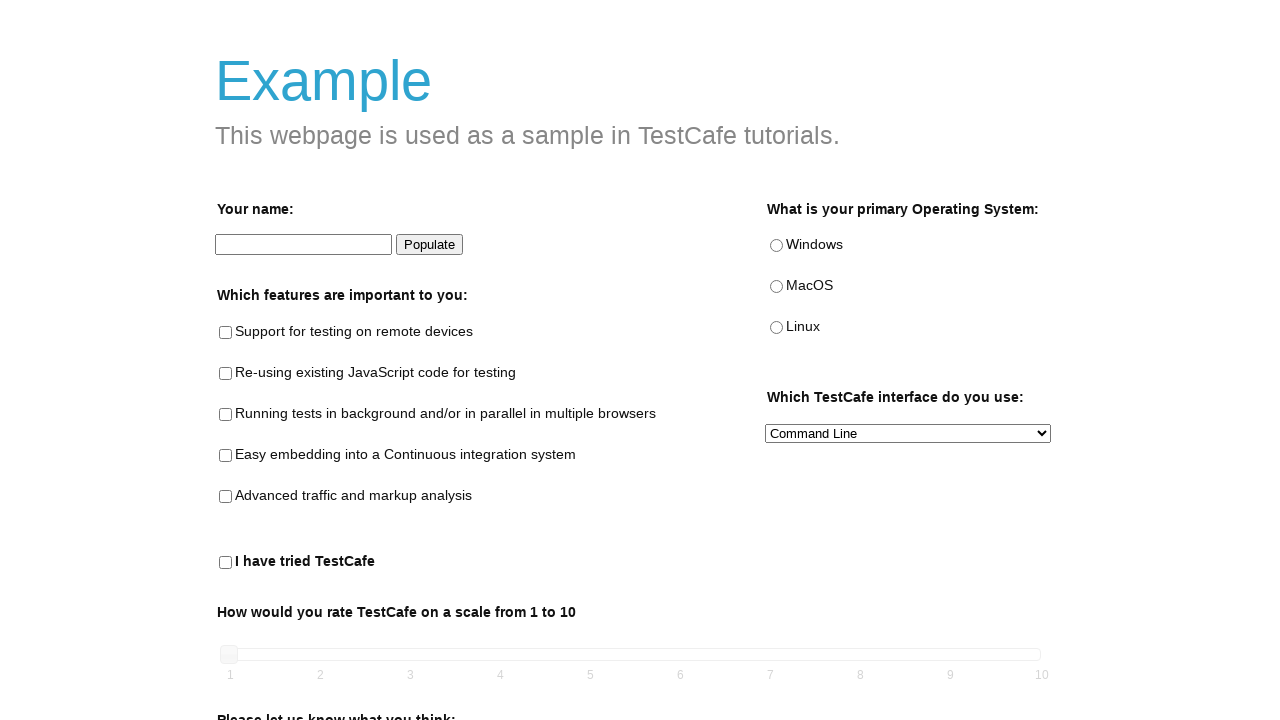

Verified submit button has type='submit' attribute
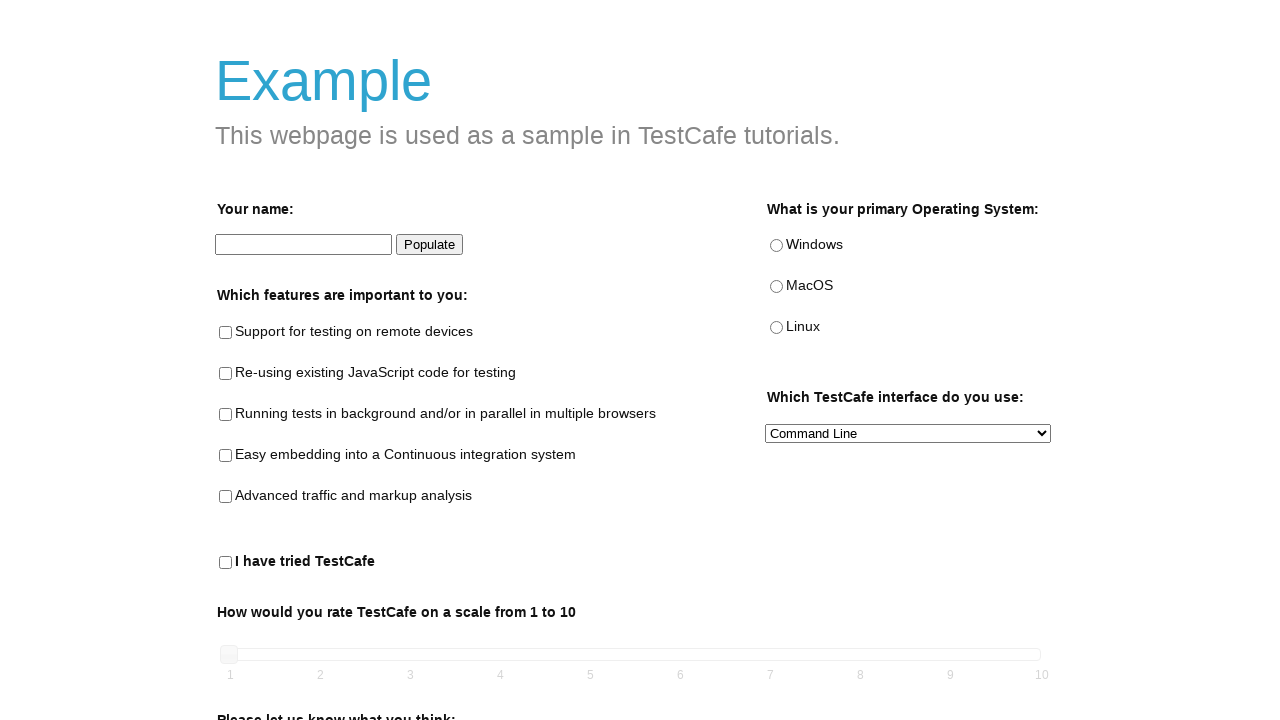

Populate button is visible
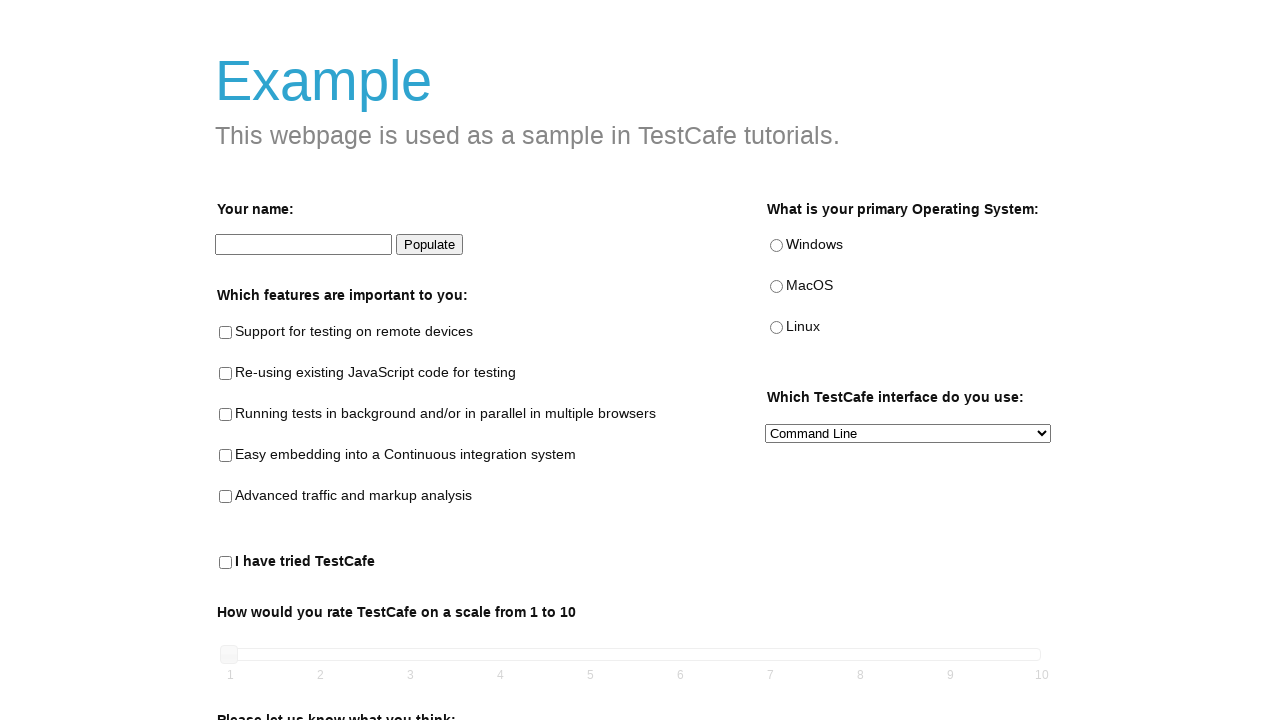

Verified populate button has value='Populate'
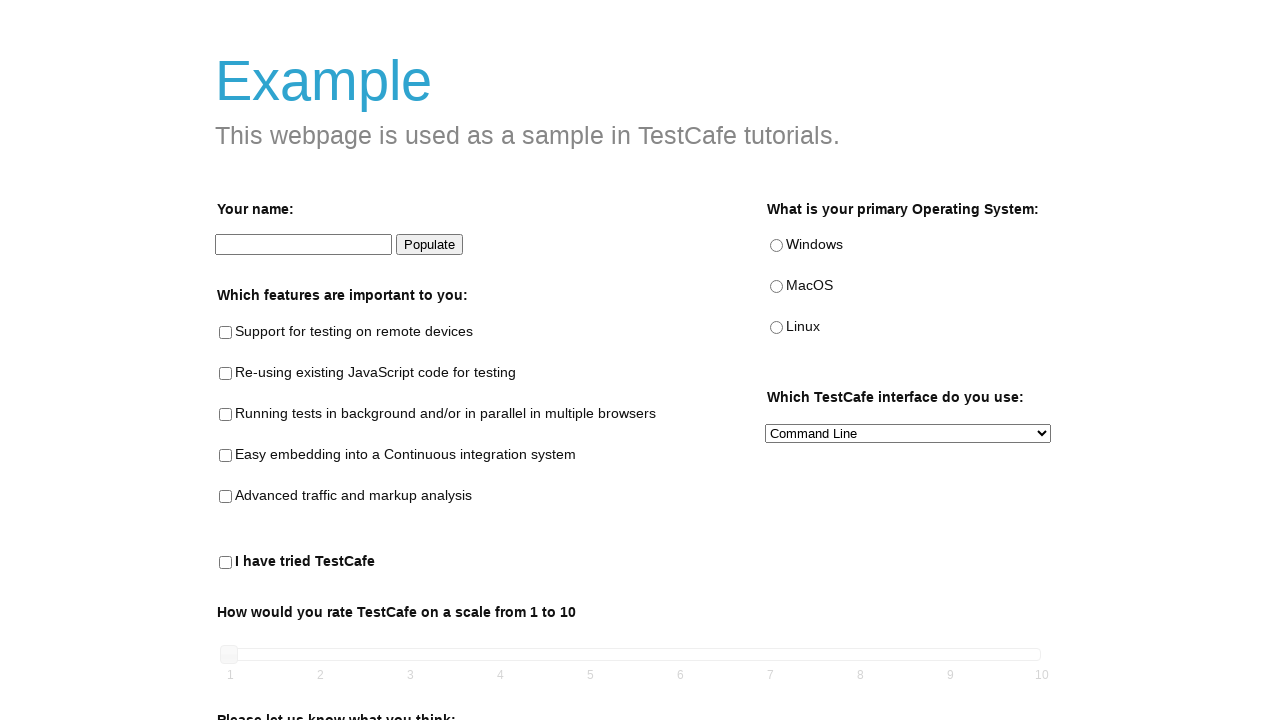

Set viewport size to 800x600
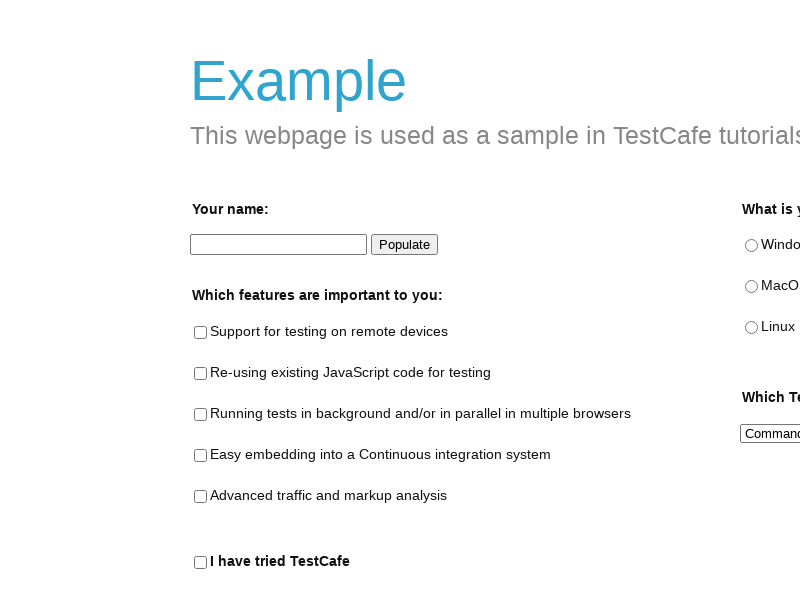

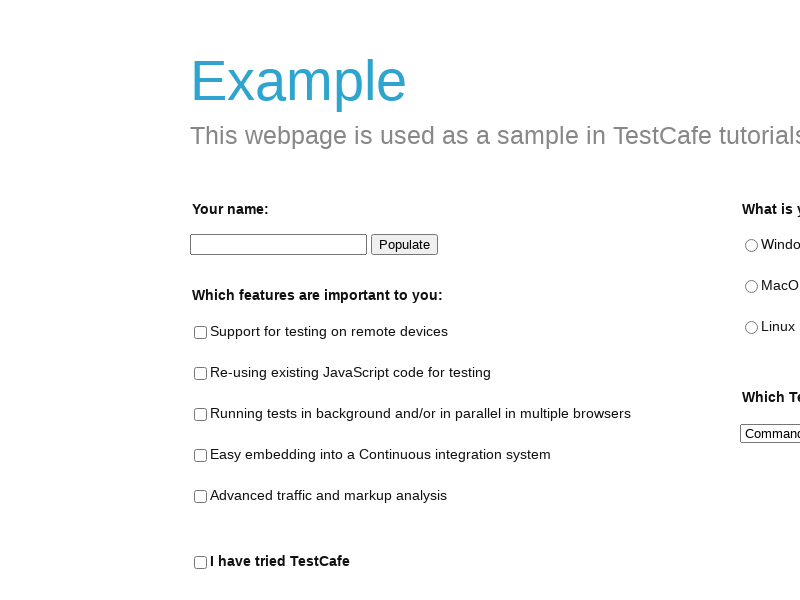